Navigates to a proxy list website and verifies that table elements are present on the page

Starting URL: https://spys.one/en/socks-proxy-list/

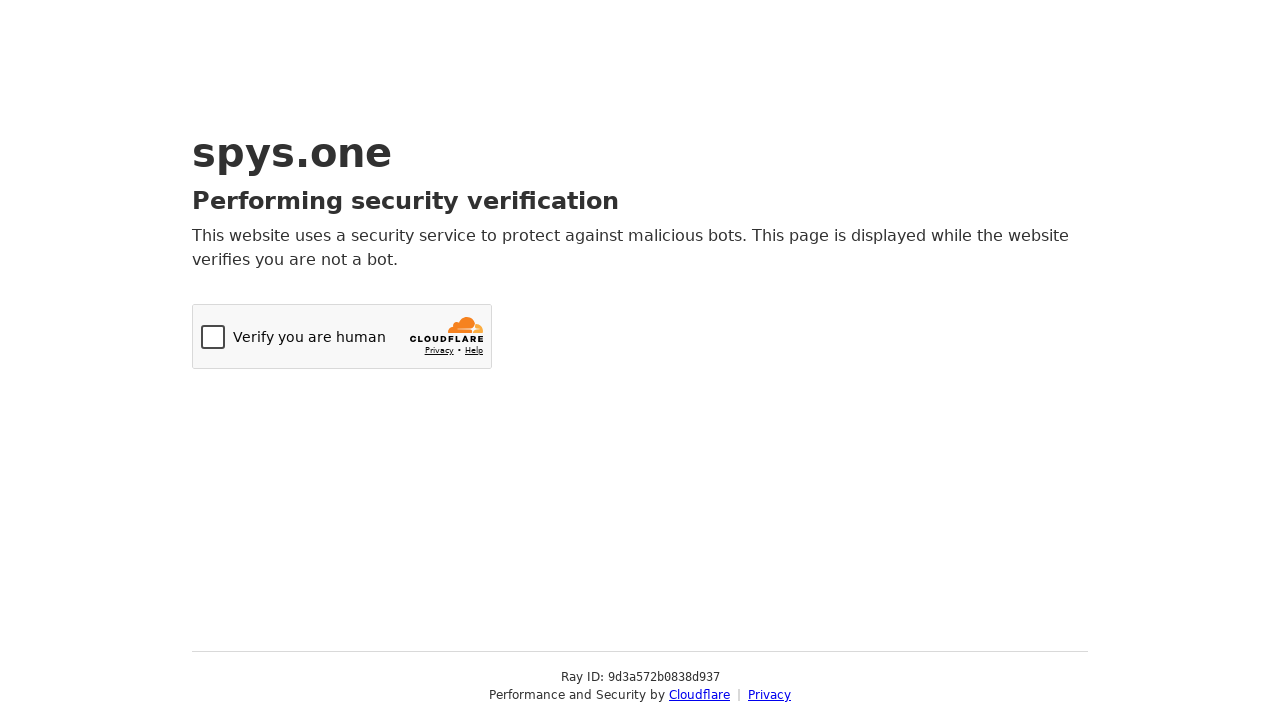

Navigated to SOCKS proxy list website
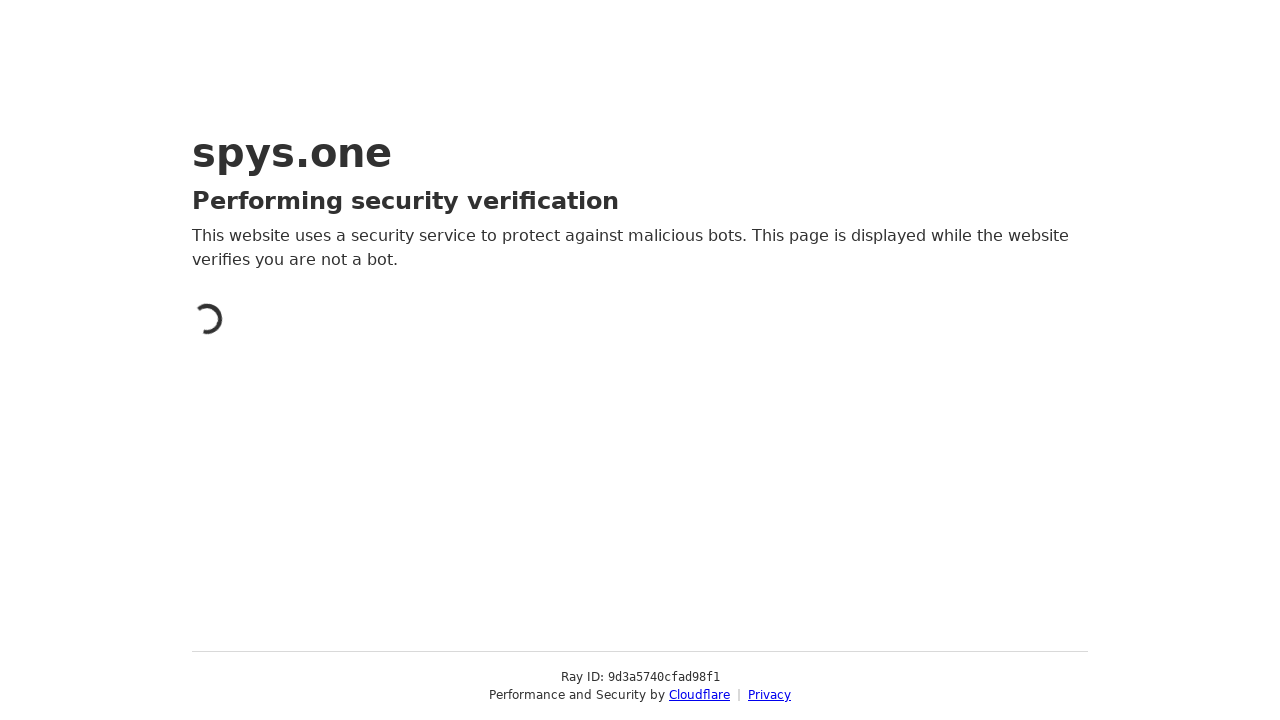

Page fully loaded (networkidle state reached)
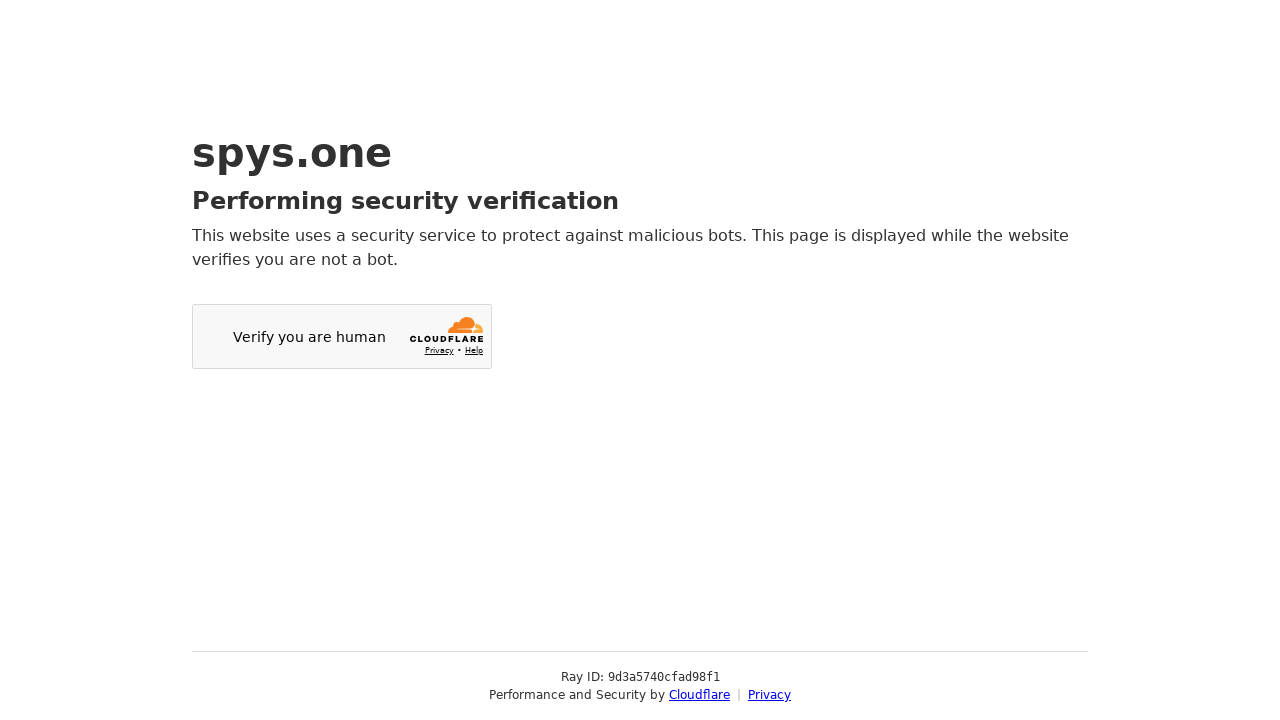

Located 0 button elements on the page
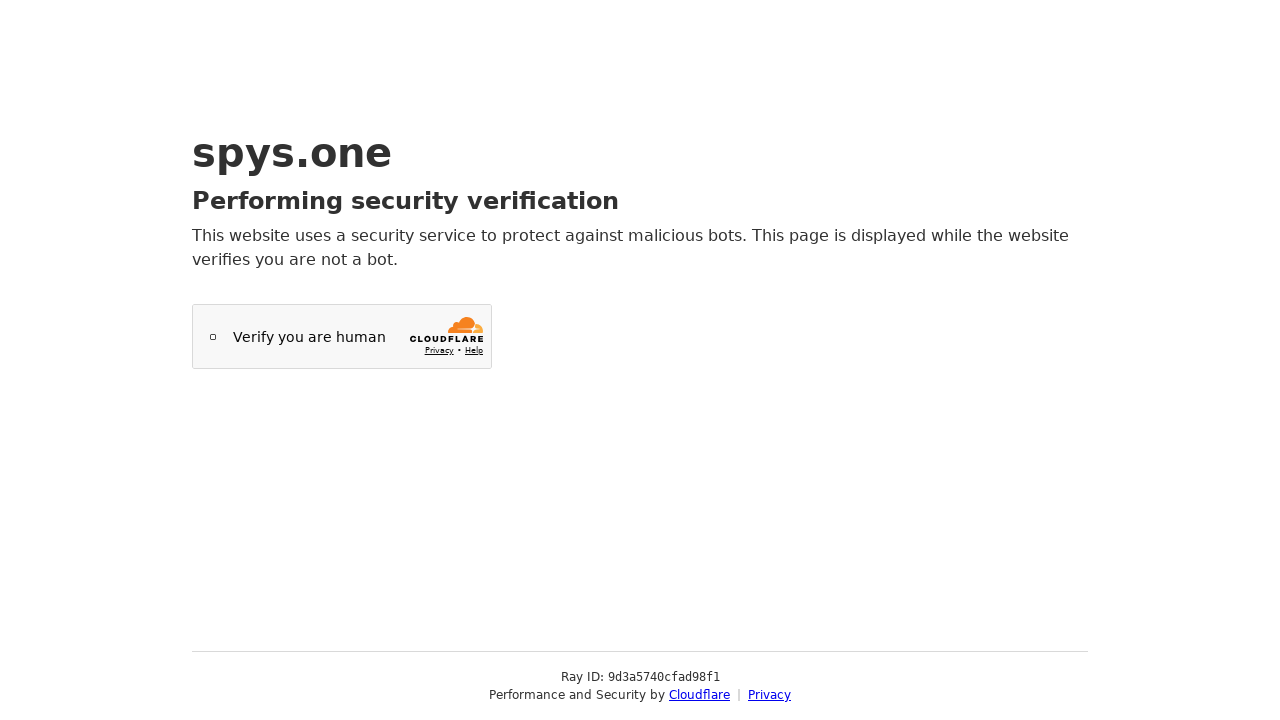

Located 0 table elements on the page
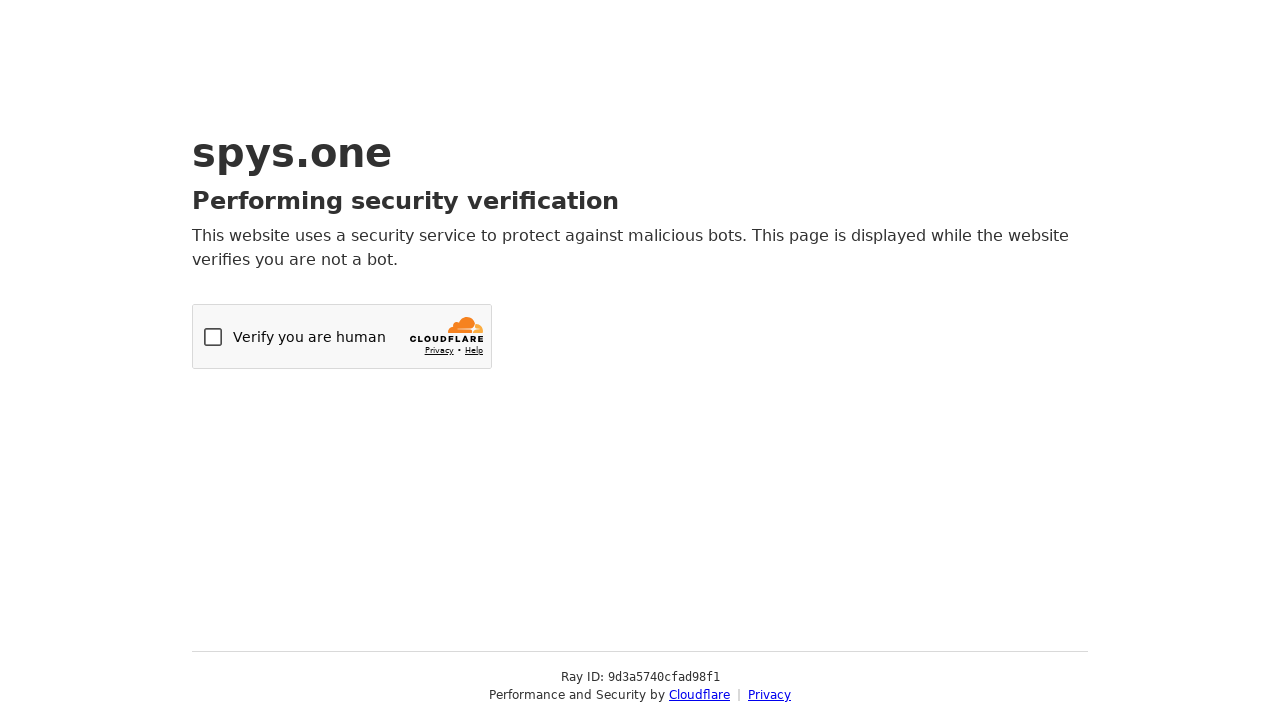

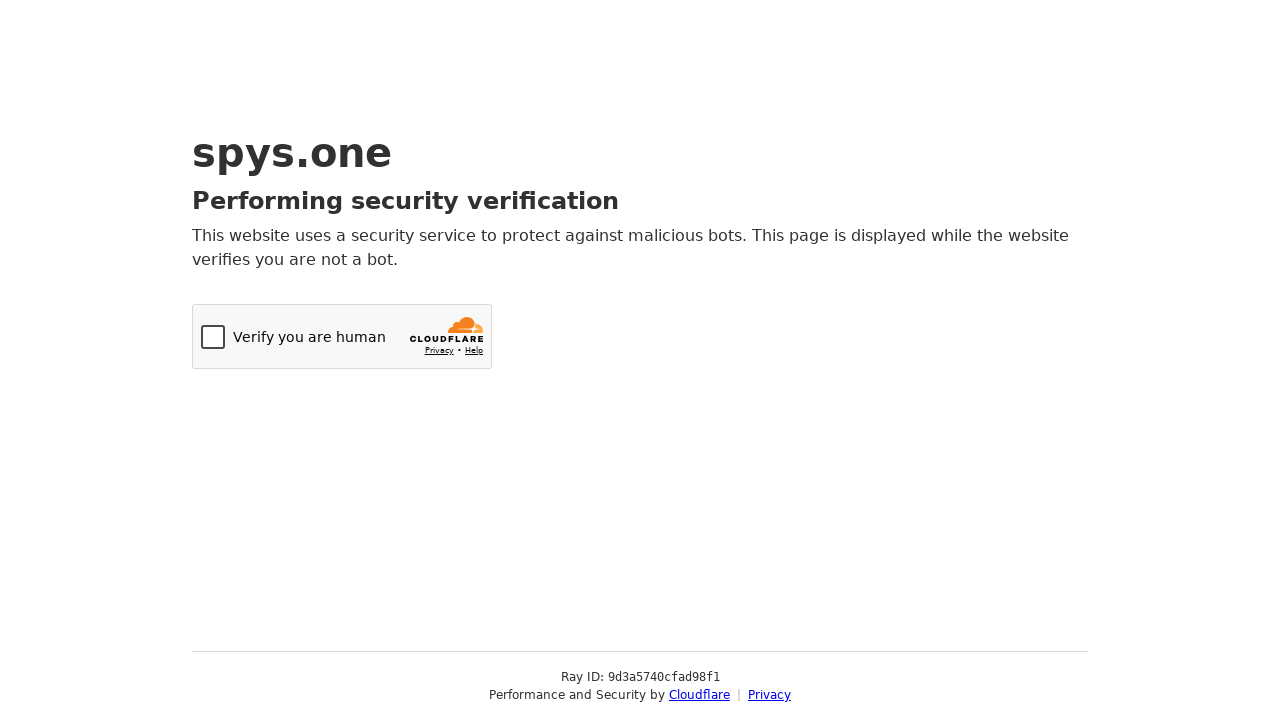